Tests basic navigation by clicking on the States menu link and then navigating back to the previous page

Starting URL: https://luzpar.netlify.app

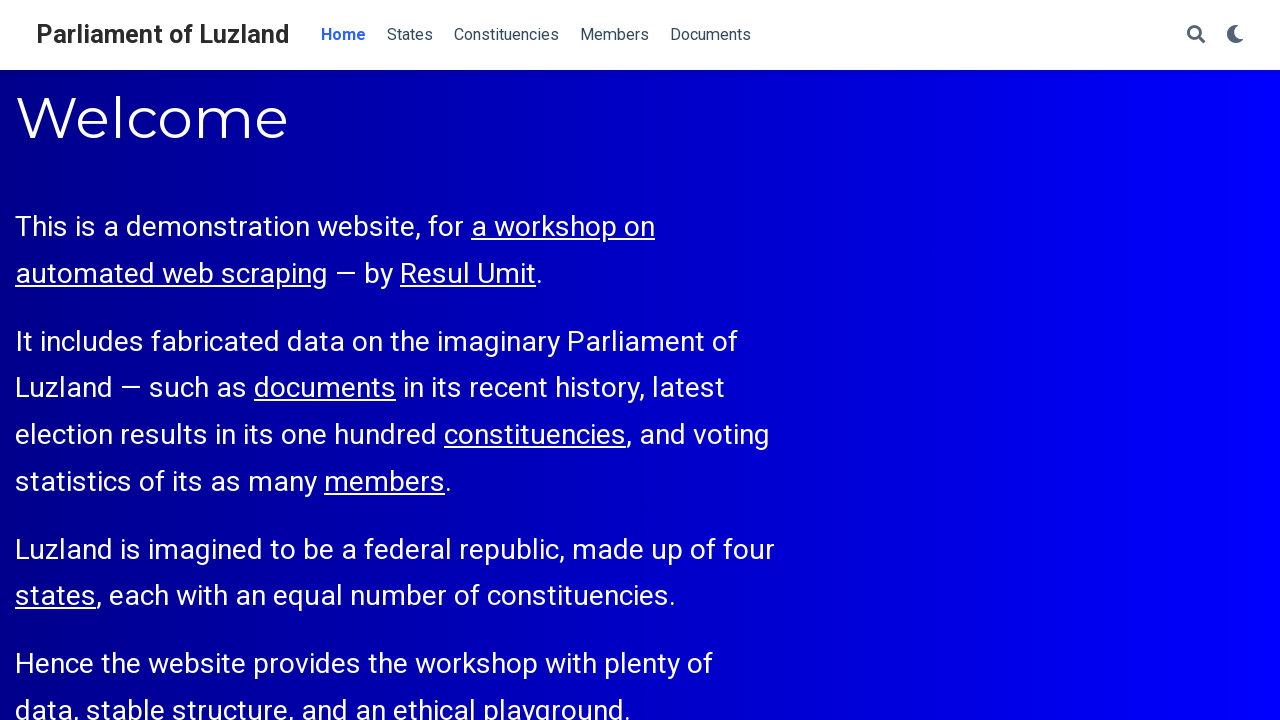

Set viewport size to 1920x1080 for better element visibility
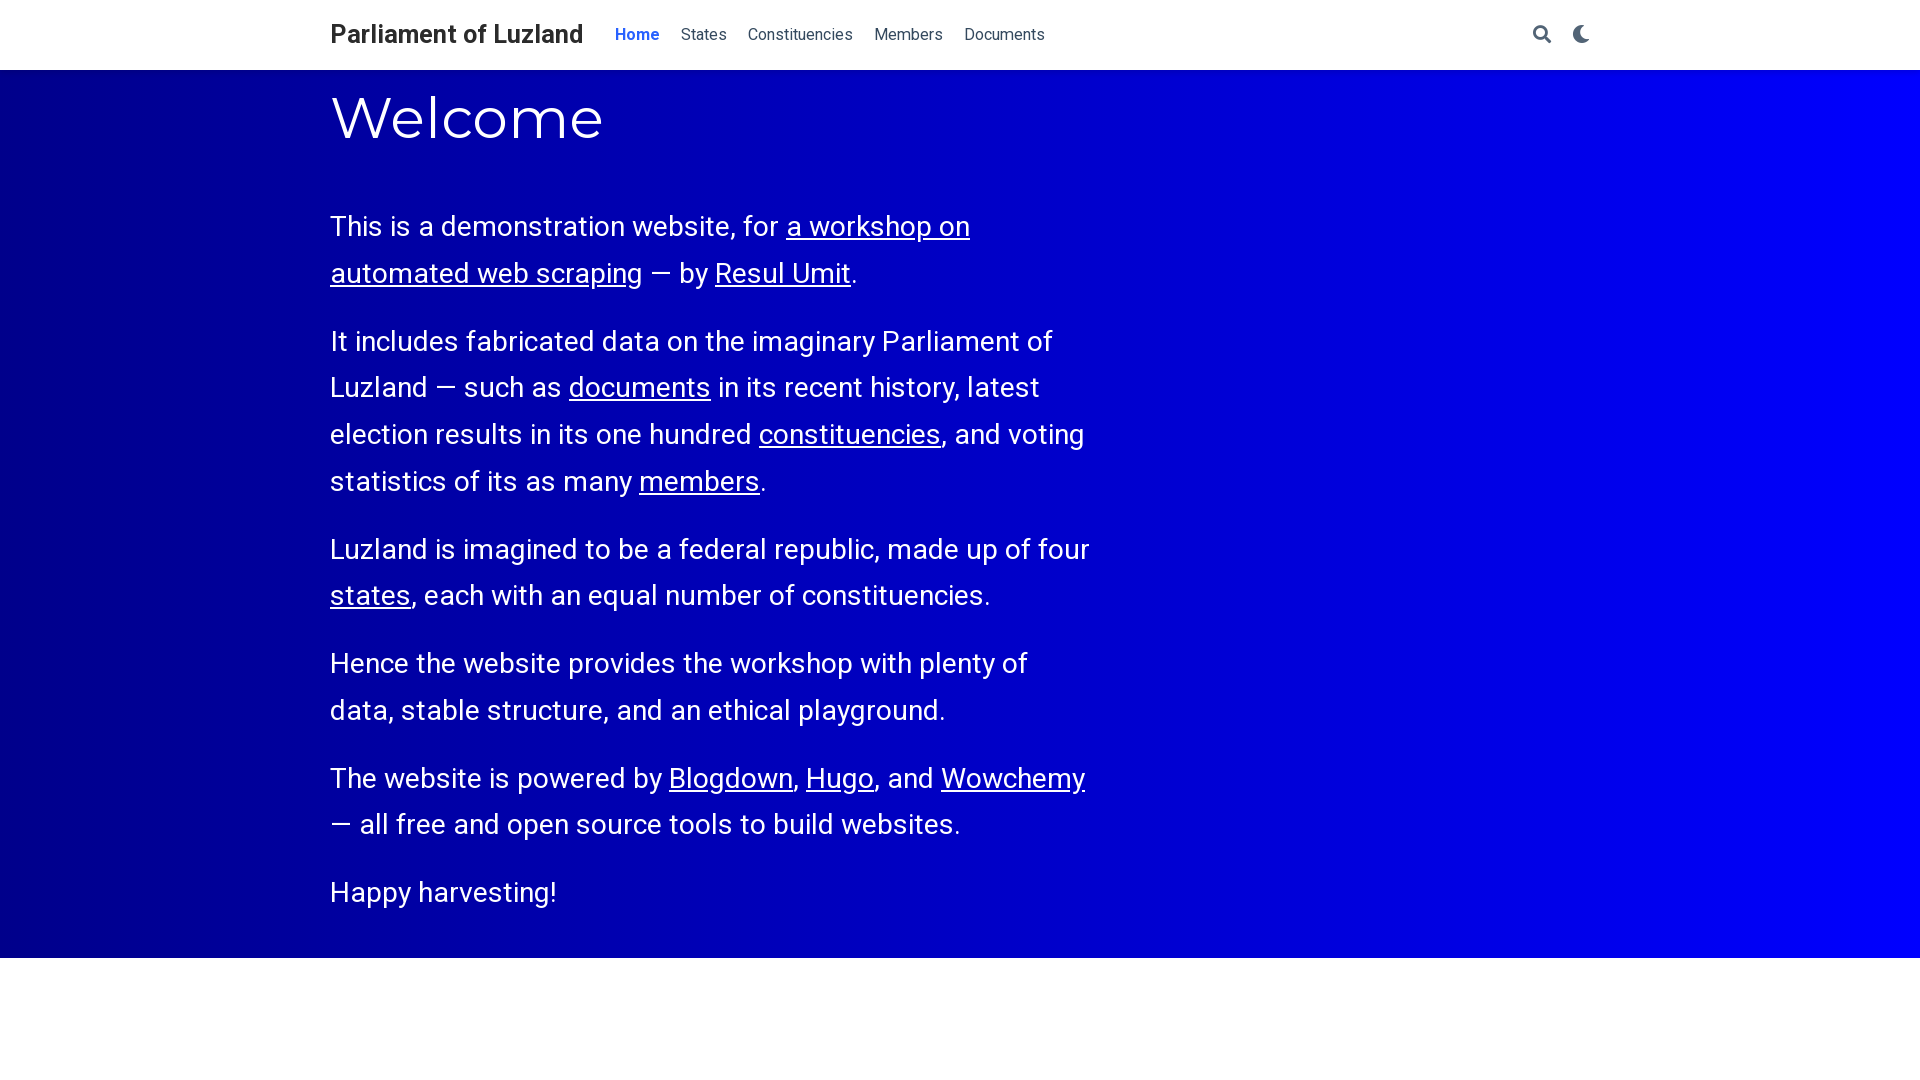

Clicked on States menu link at (704, 34) on text=States
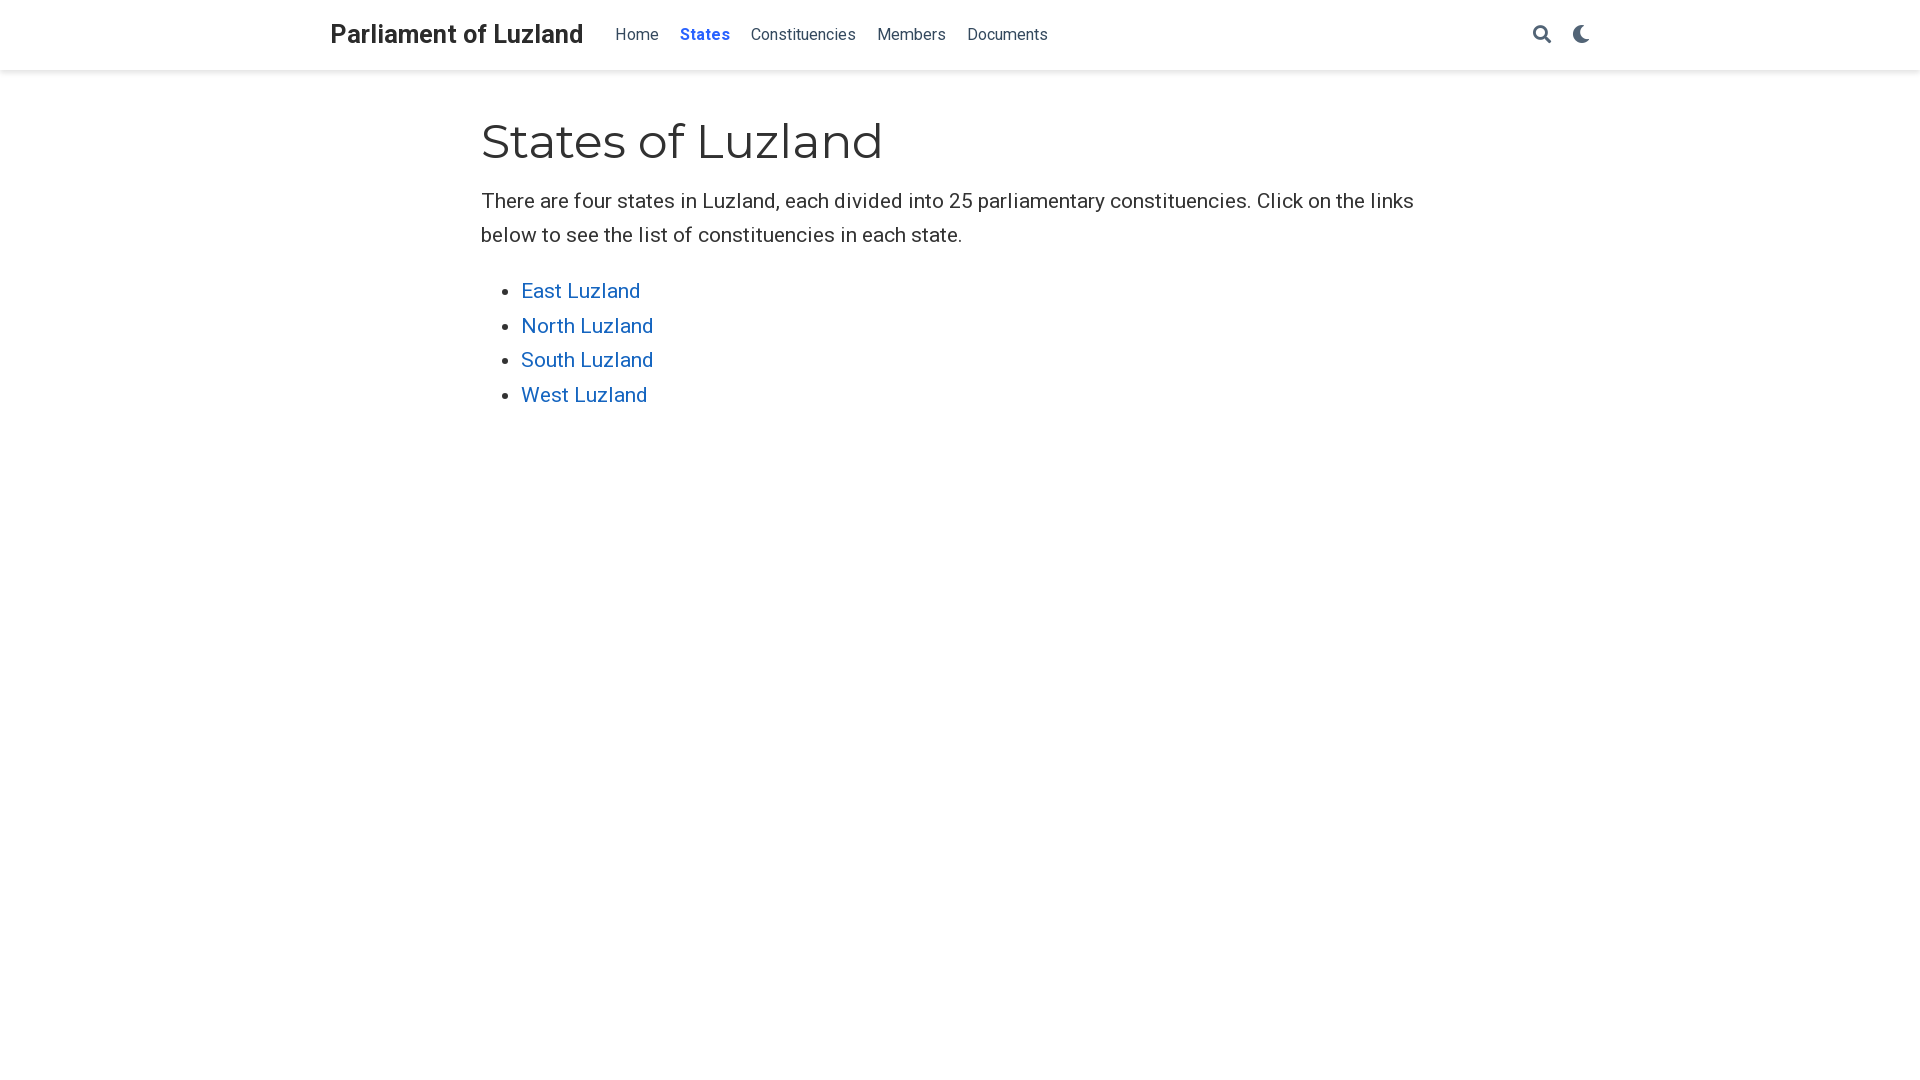

Navigated back to previous page
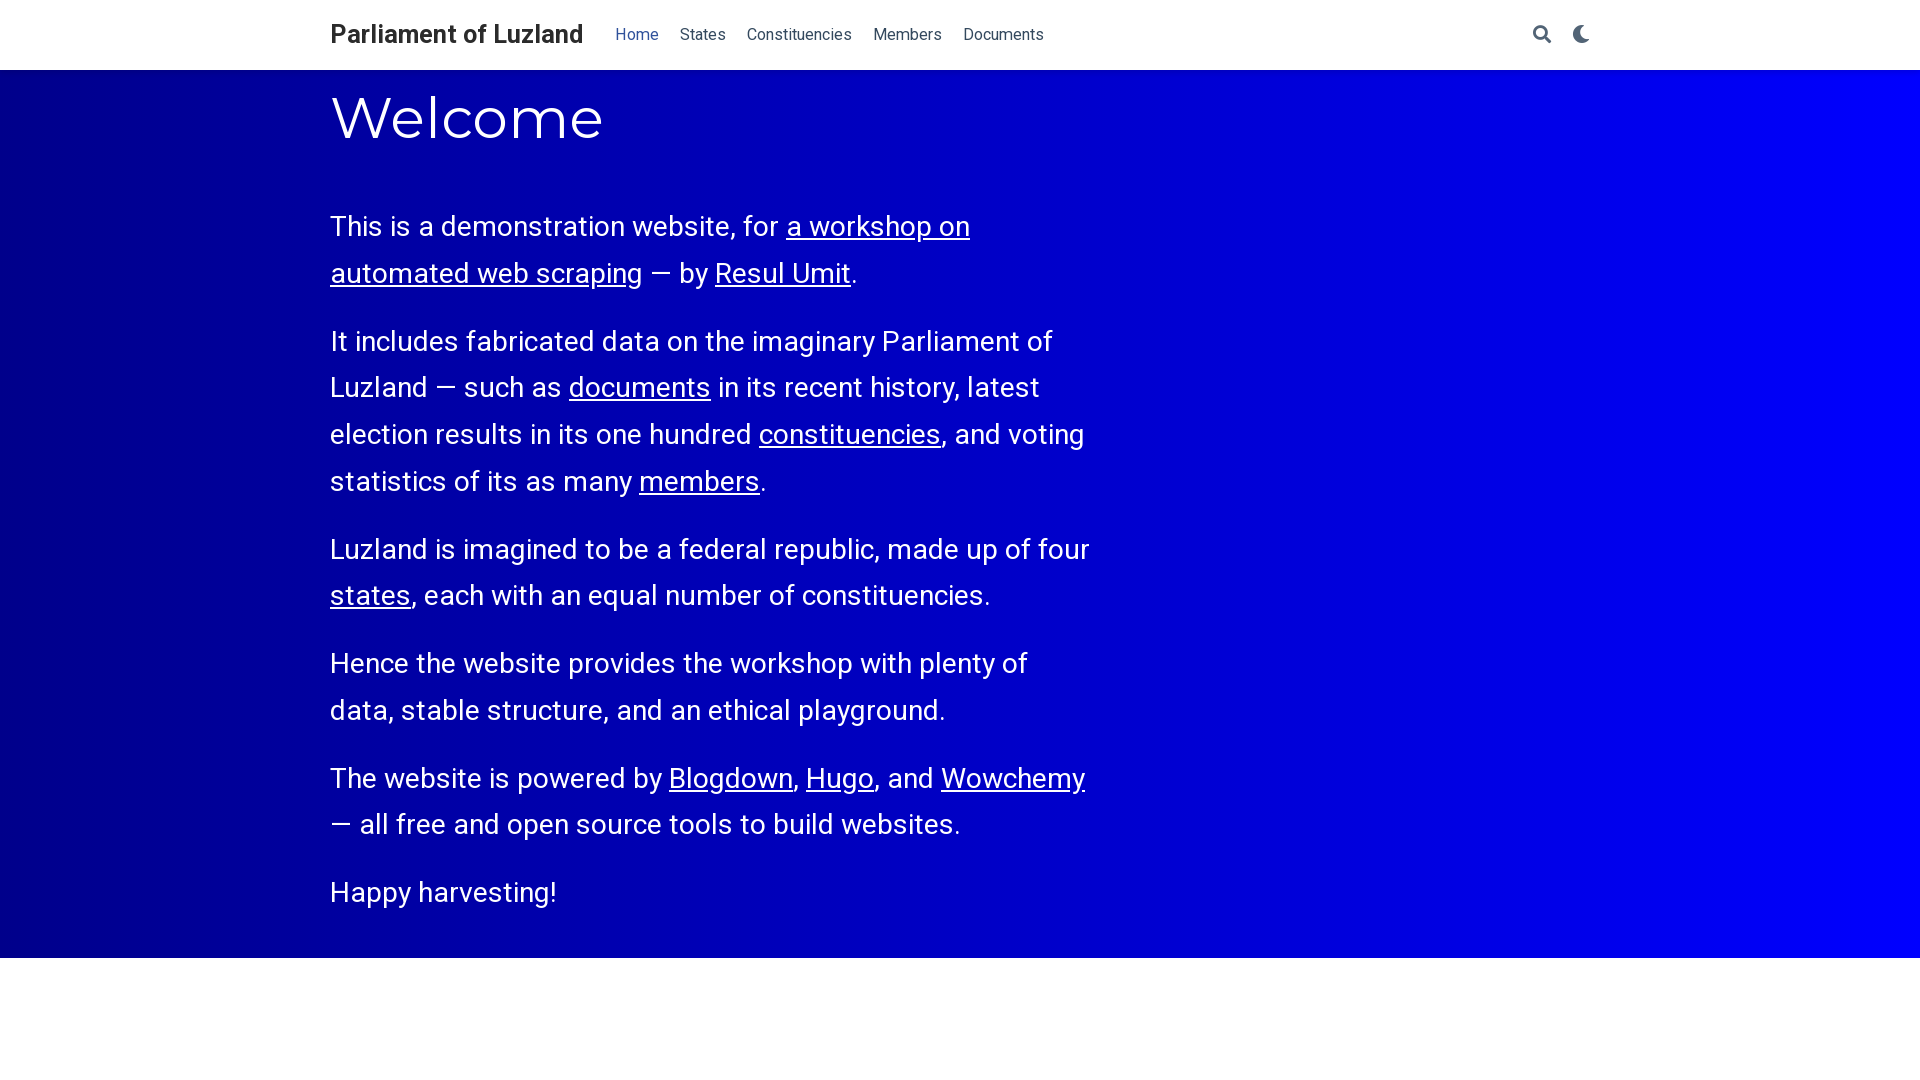

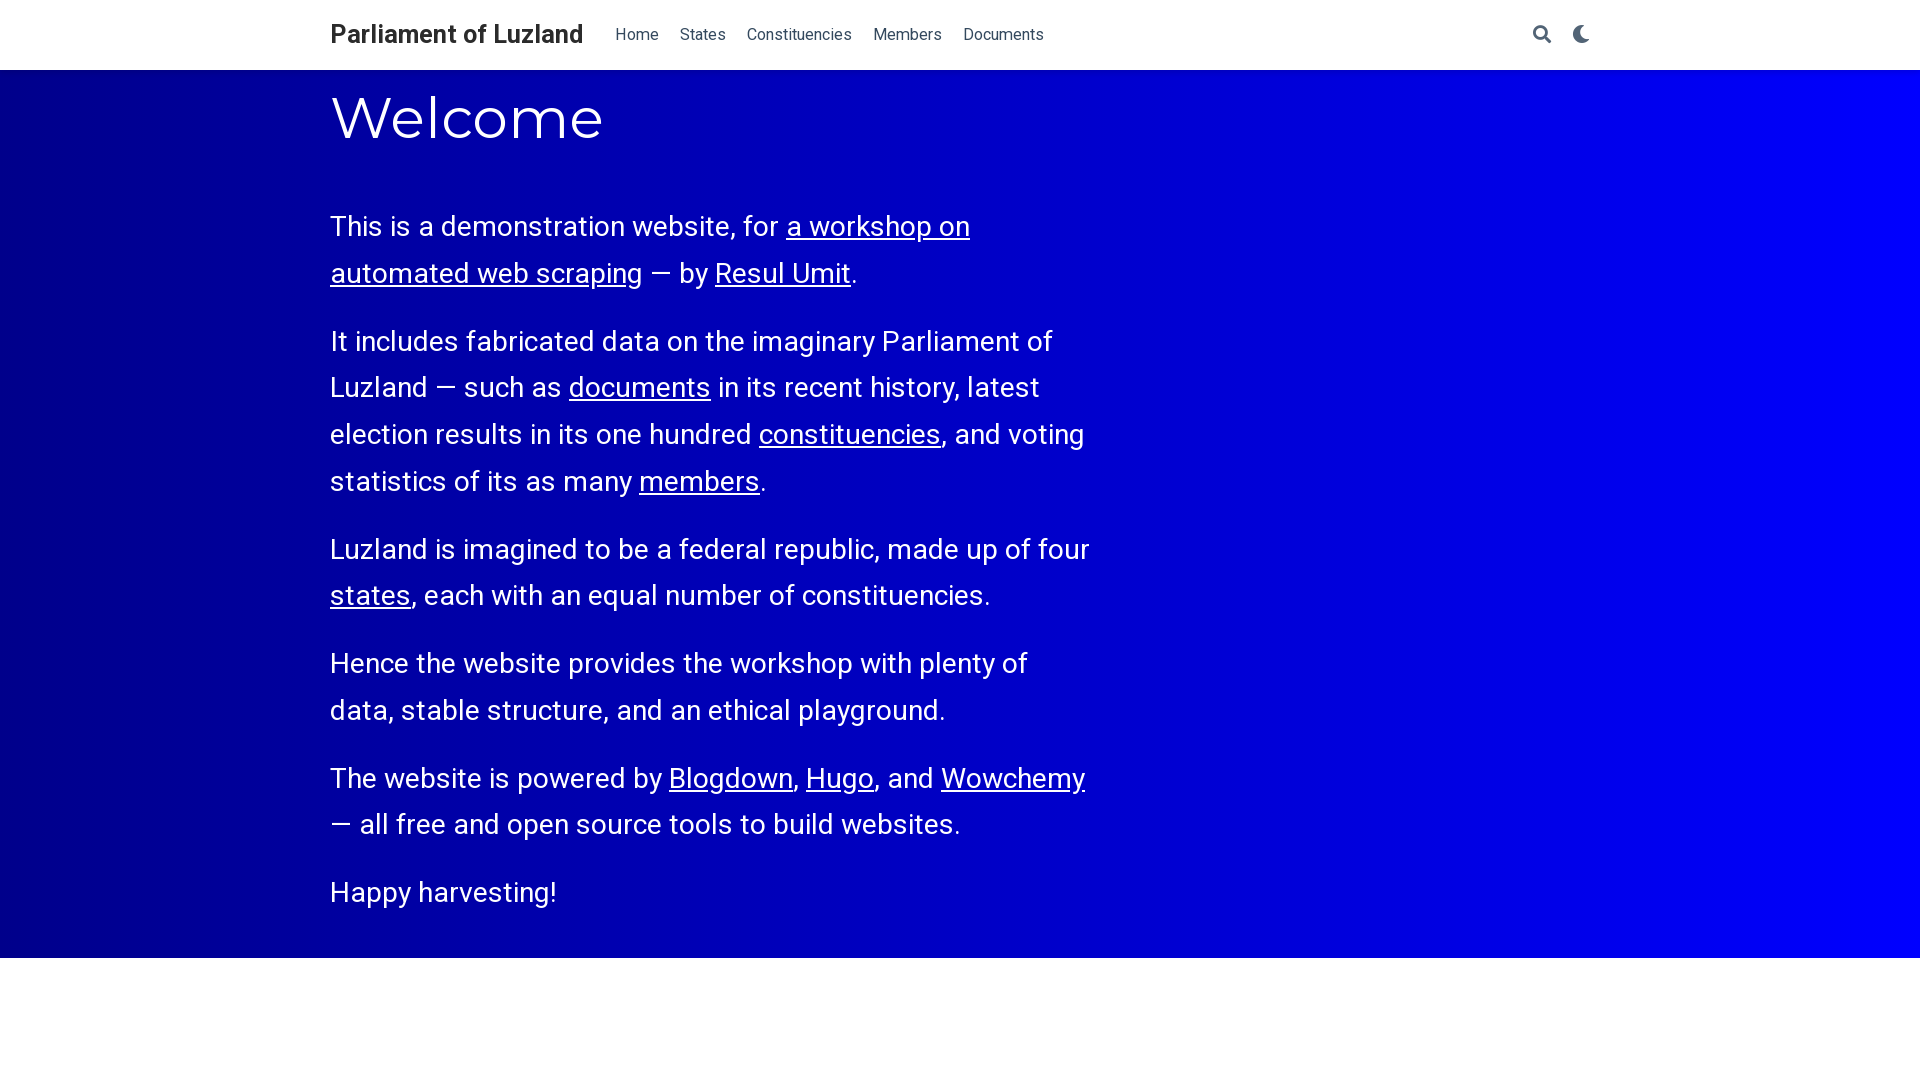